Navigates to a nested frames example page, switches to the middle frame within the top frame, and accesses content within nested frames

Starting URL: https://the-internet.herokuapp.com

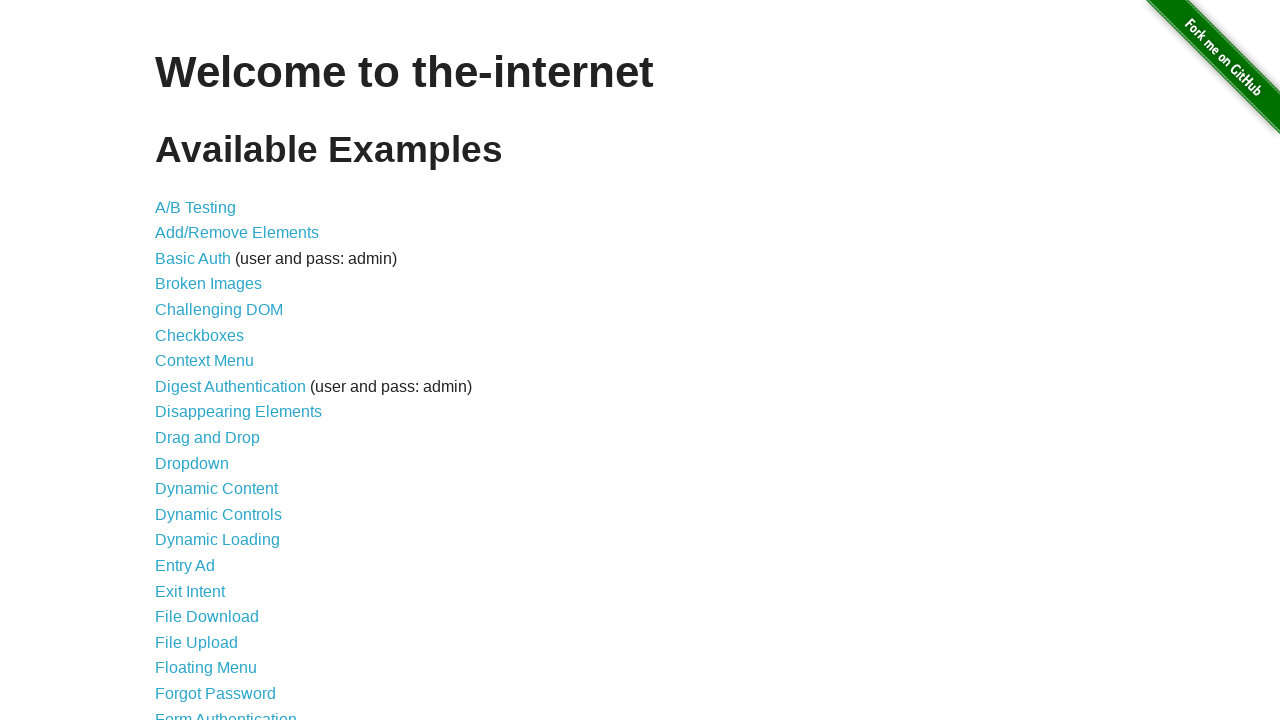

Clicked on the nested frames link at (210, 395) on a[href='/nested_frames']
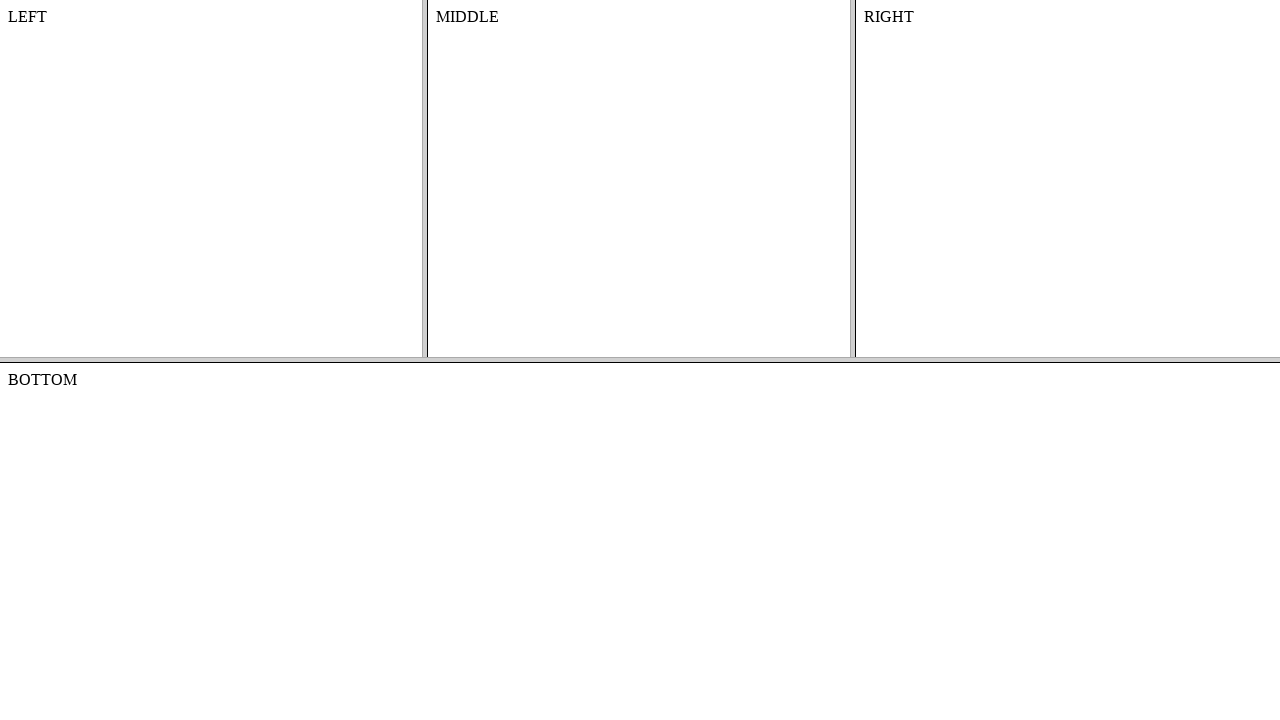

Switched to the top frame
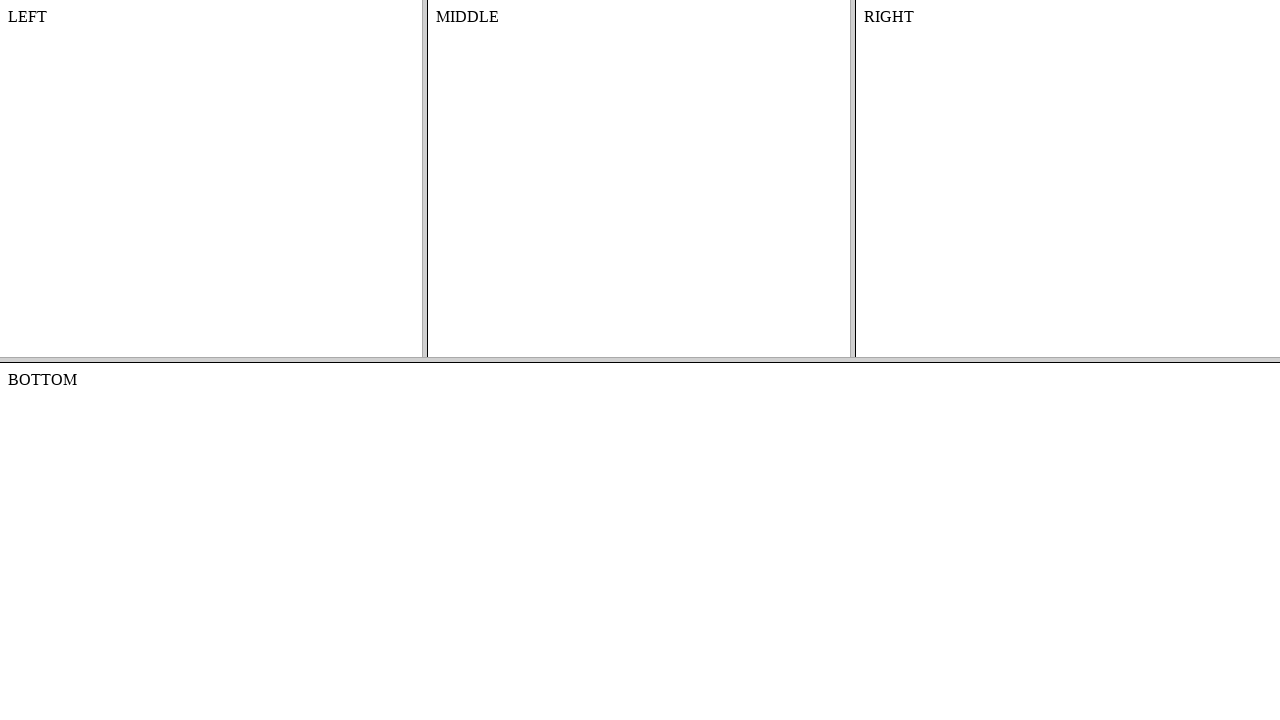

Switched to the middle frame within the top frame
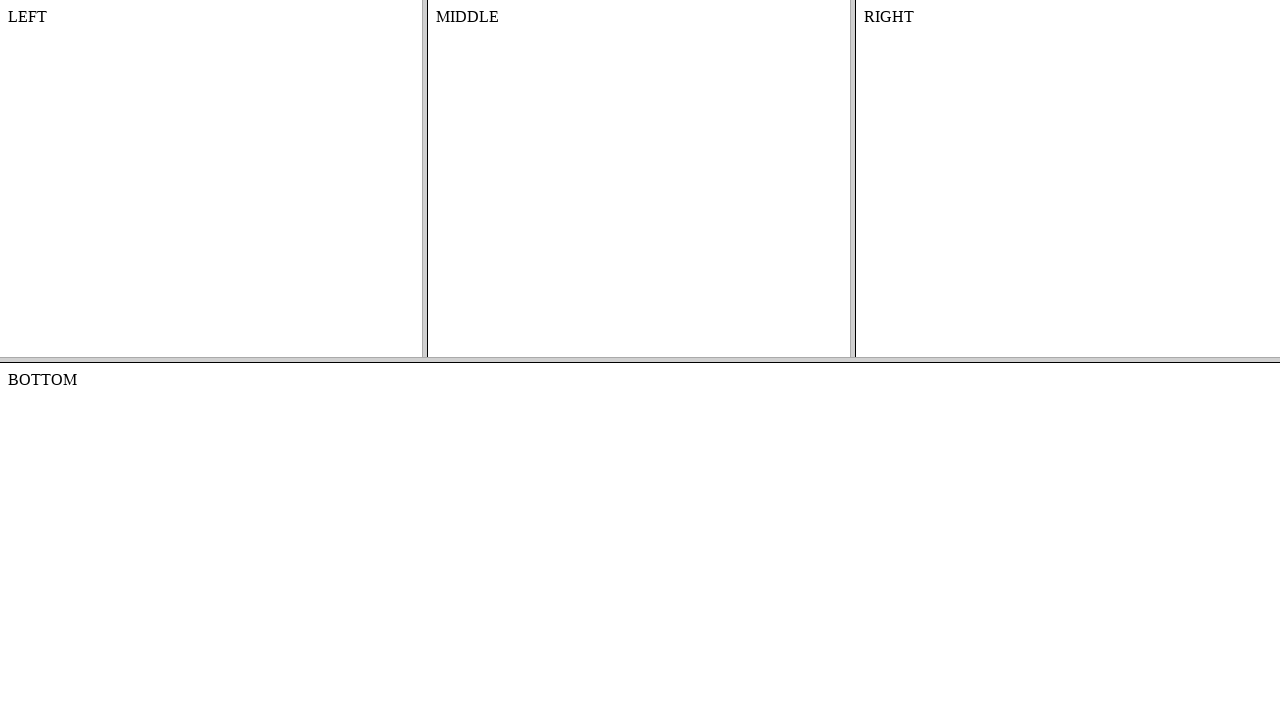

Retrieved text content from middle frame: MIDDLE
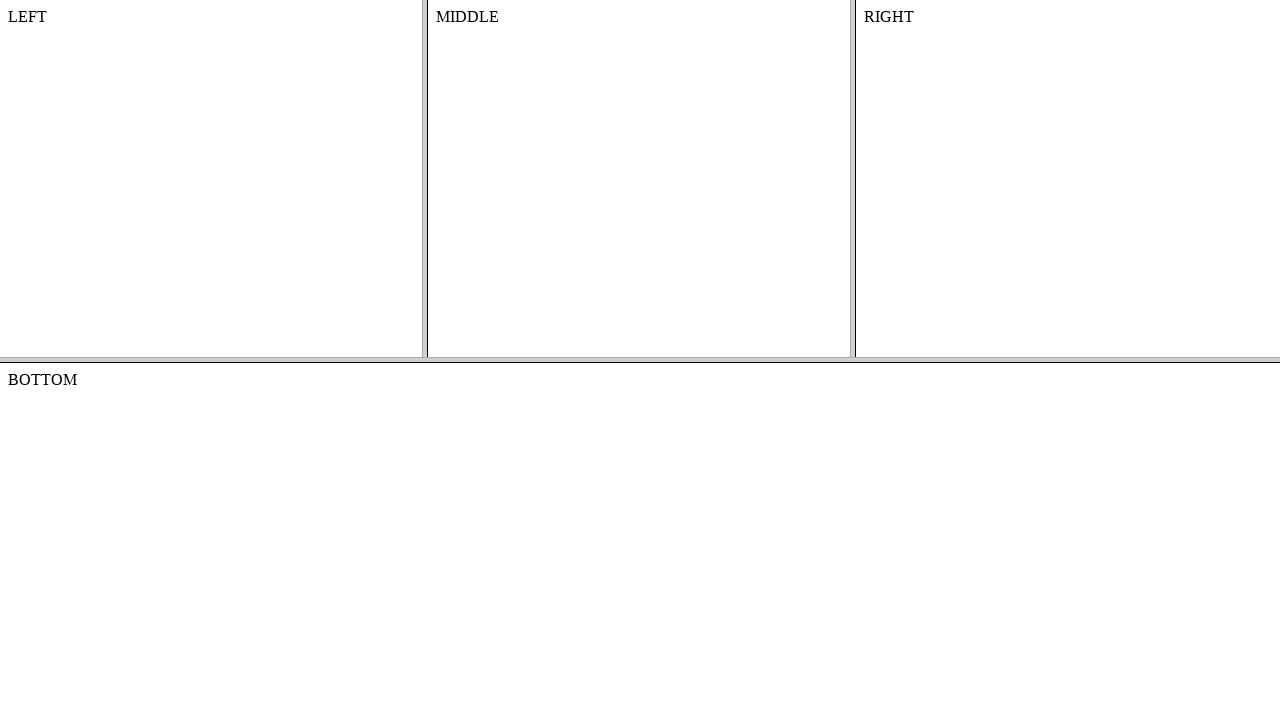

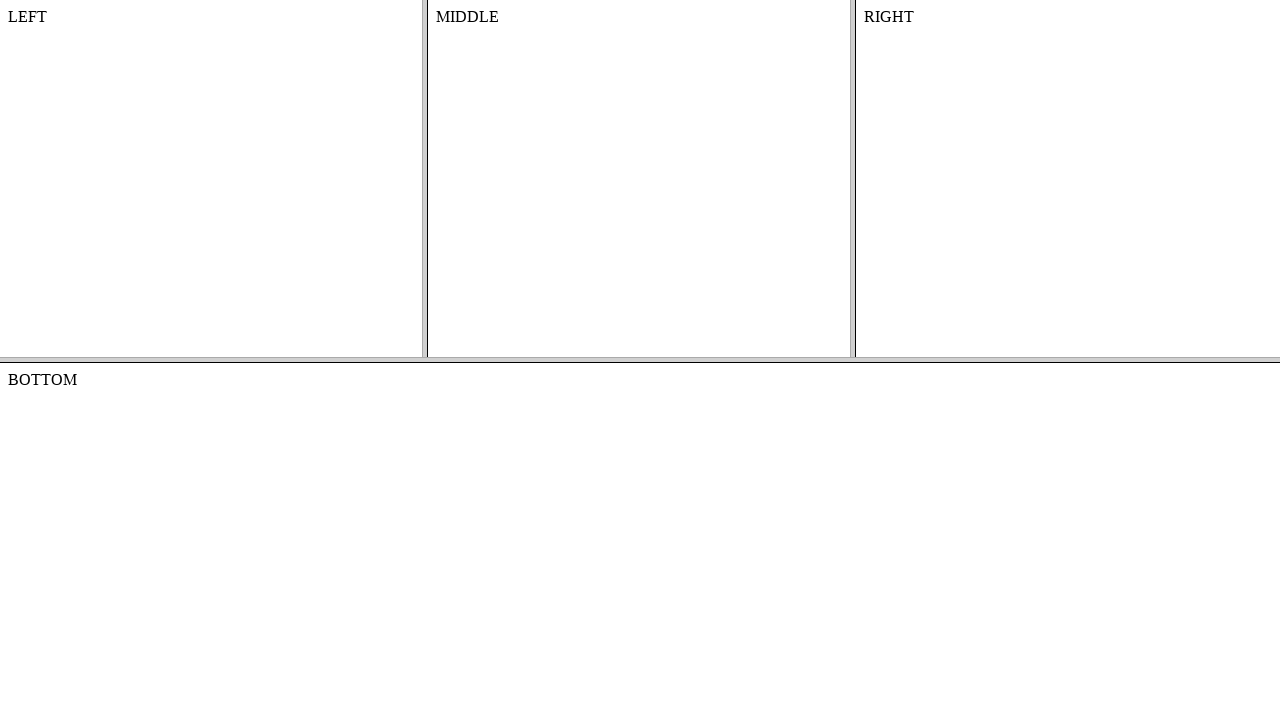